Tests scrolling functionality using JavaScript executor to scroll to specific elements on a page with large content

Starting URL: https://practice.cydeo.com/large

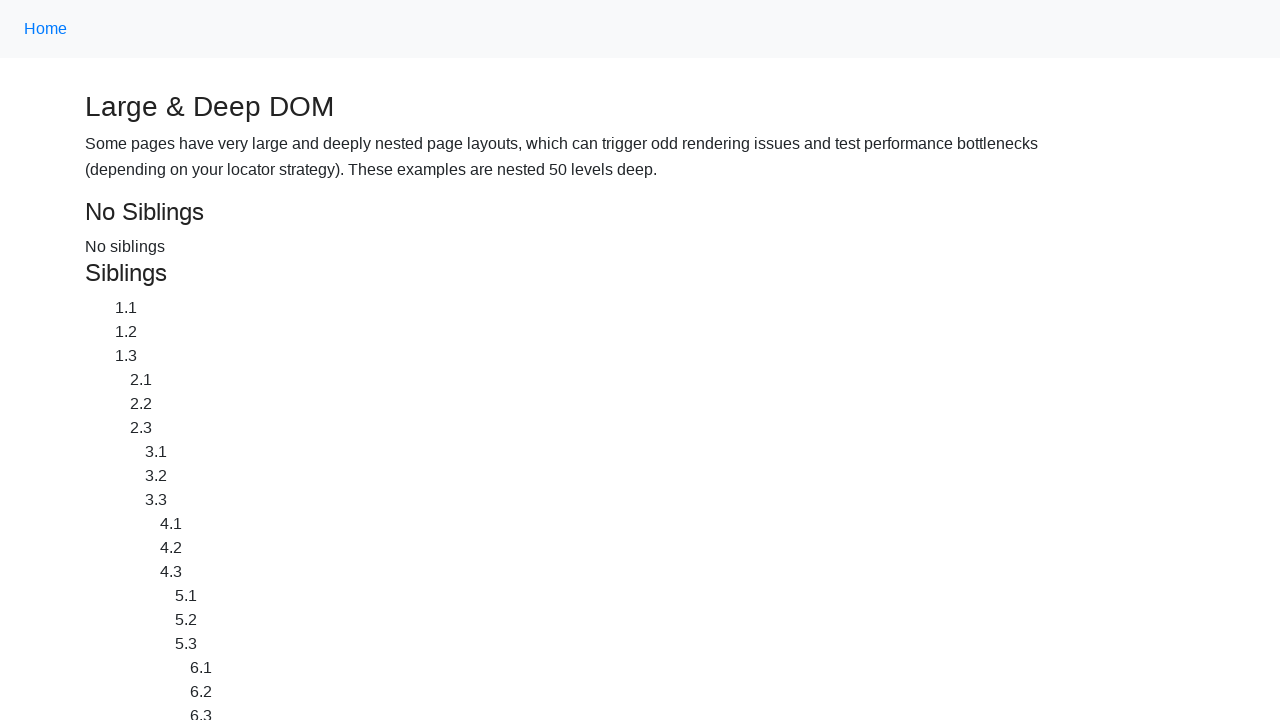

Located CYDEO link element
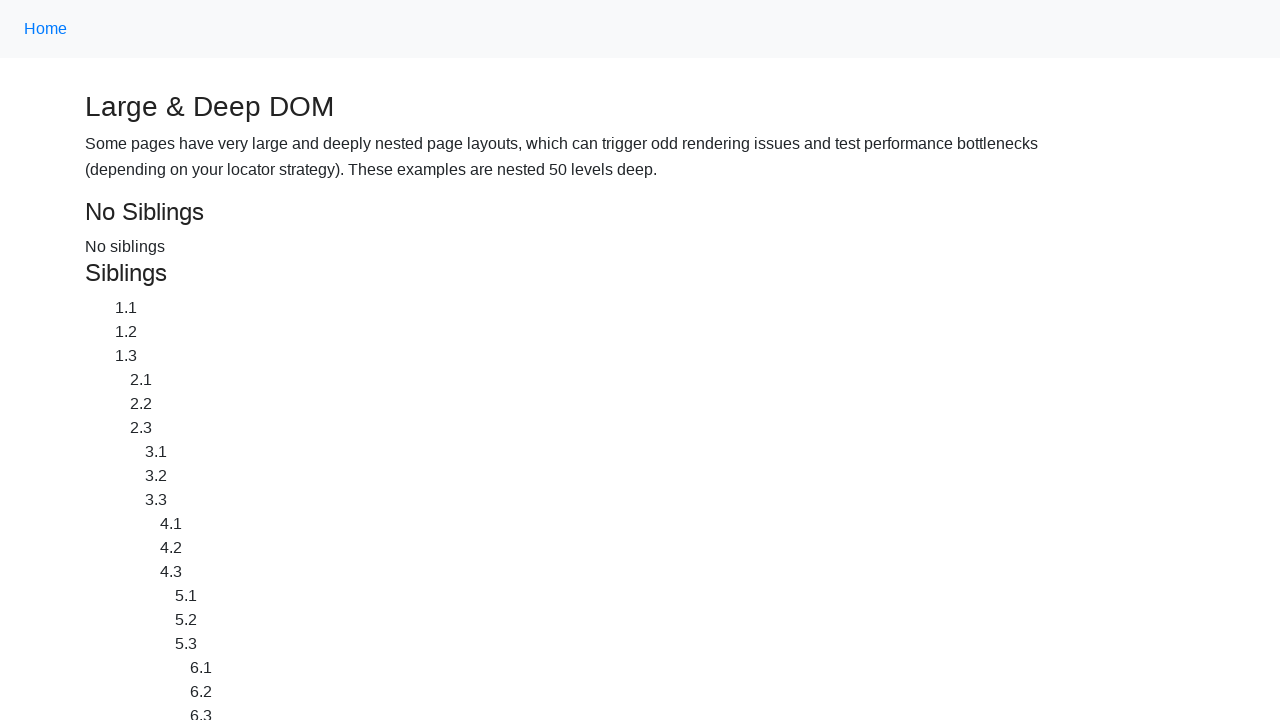

Located Home link element
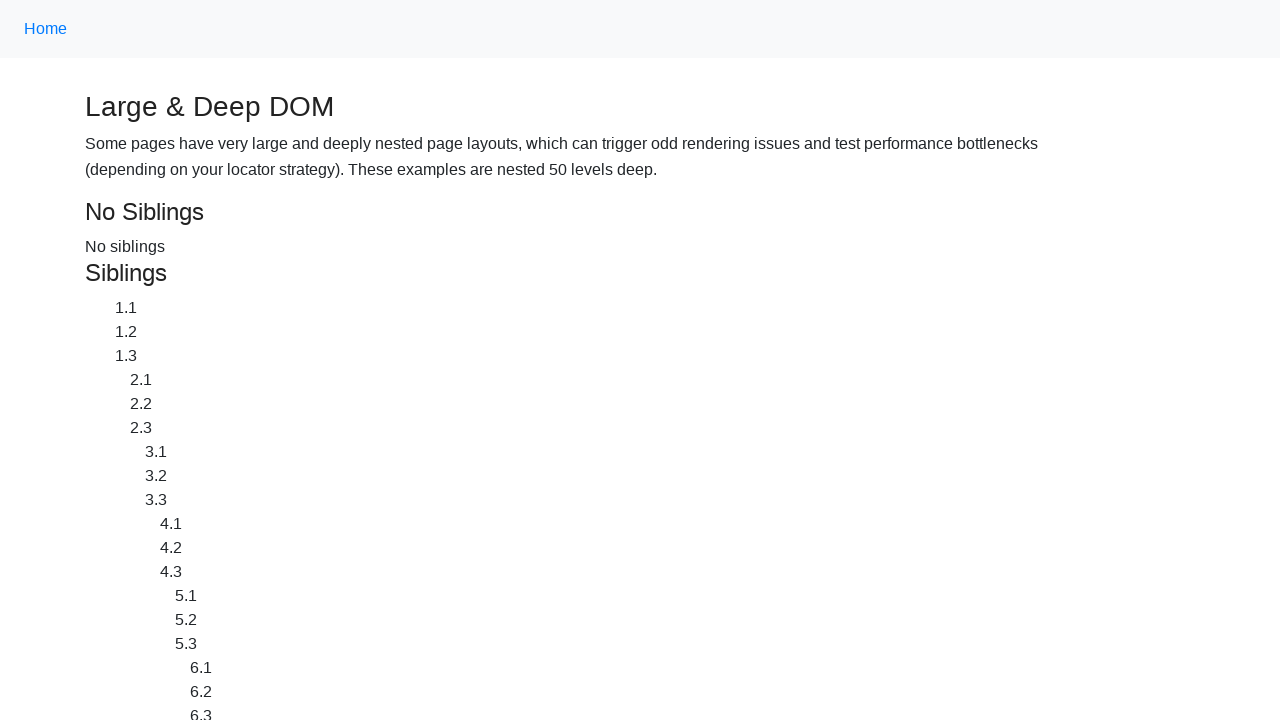

Scrolled to CYDEO link using JavaScript executor
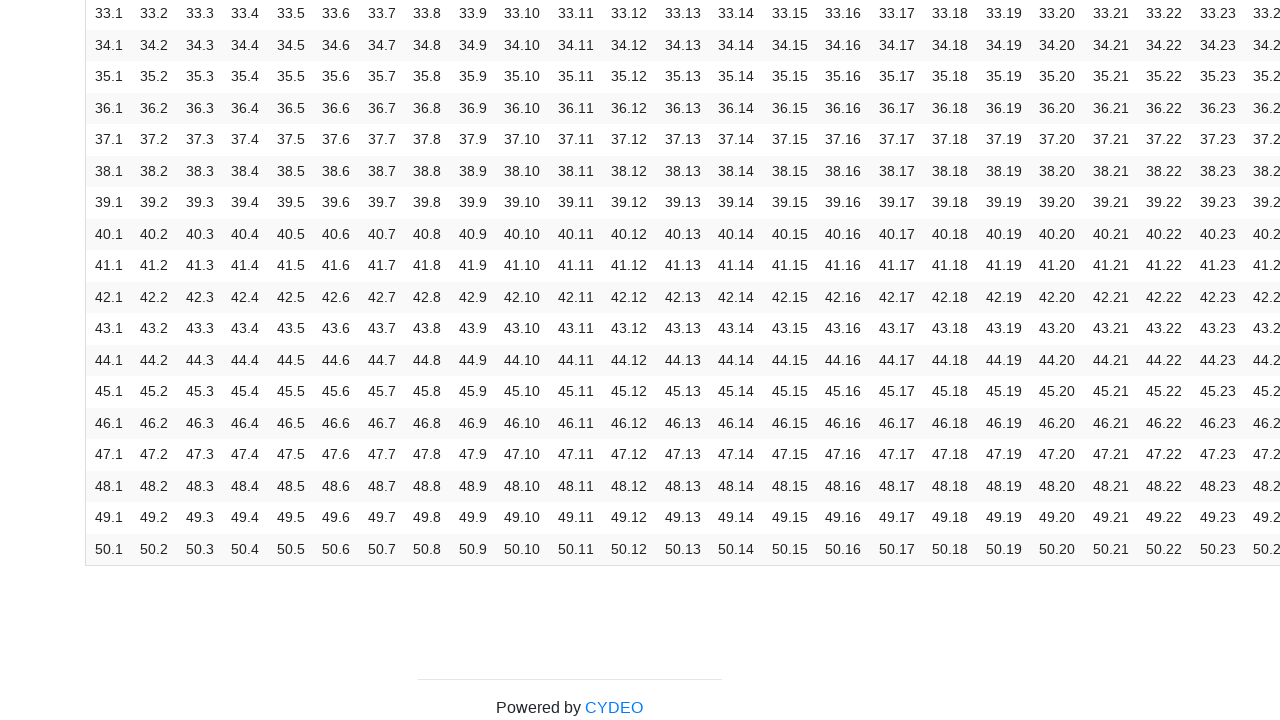

Waited 2 seconds for scroll effect to complete
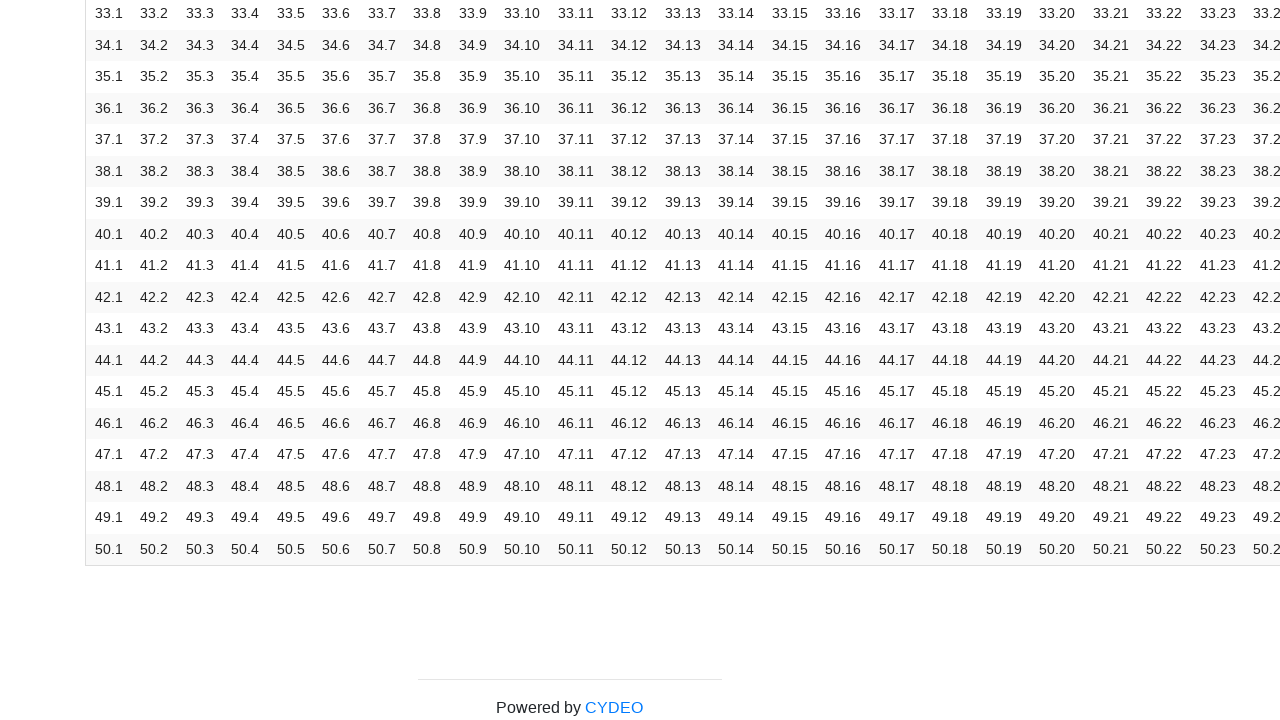

Scrolled to Home link using JavaScript executor
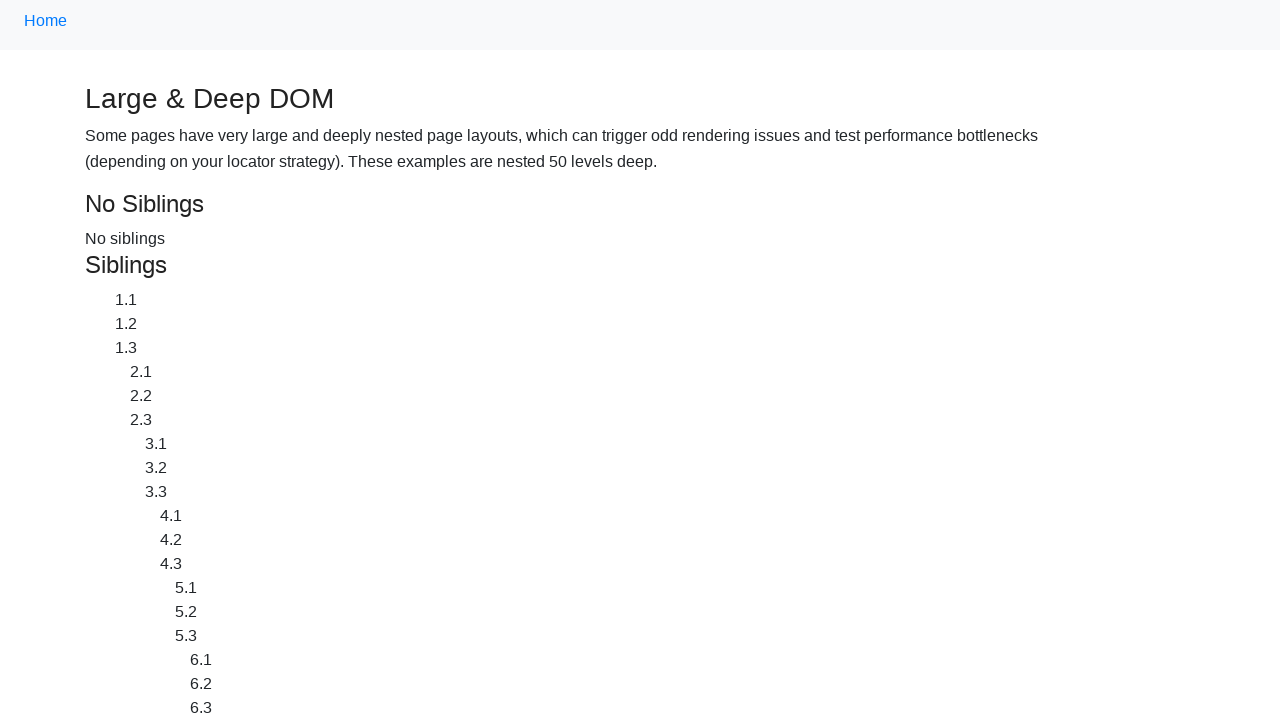

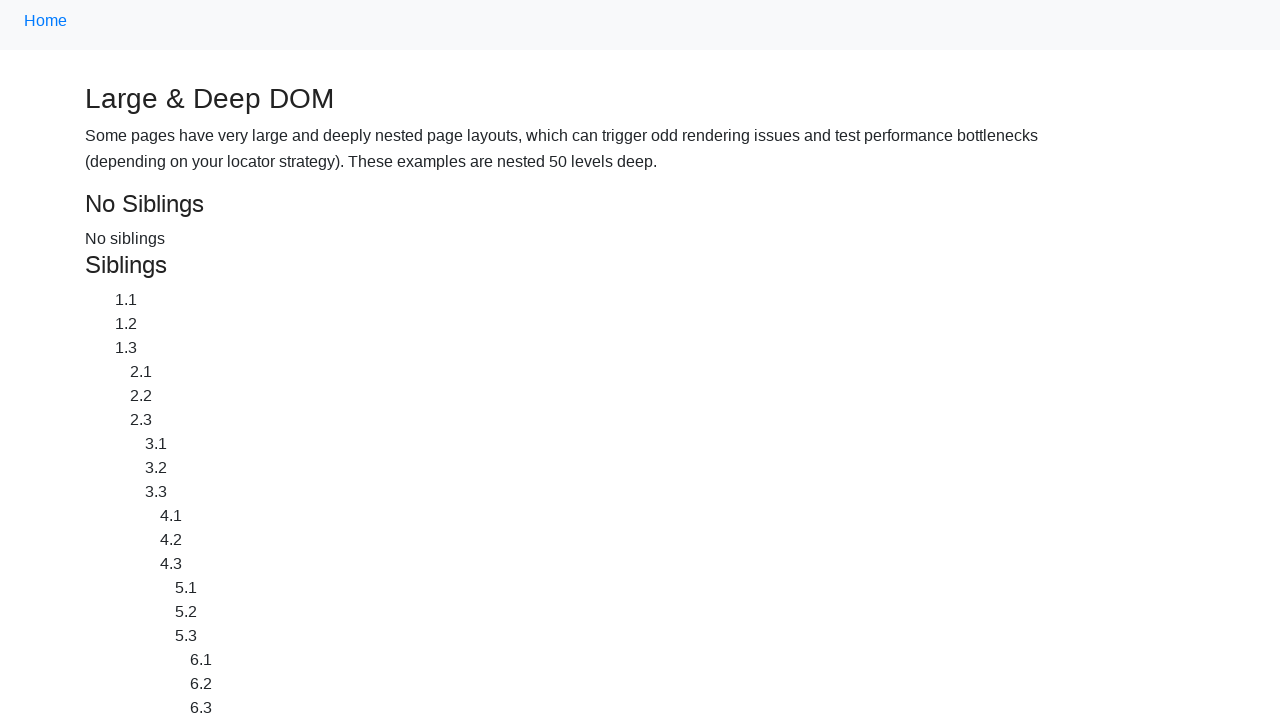